Tests JavaScript prompt alert functionality by clicking a button to trigger a prompt, entering text into the alert, accepting it, and verifying the result message is displayed correctly.

Starting URL: https://practice.cydeo.com/javascript_alerts

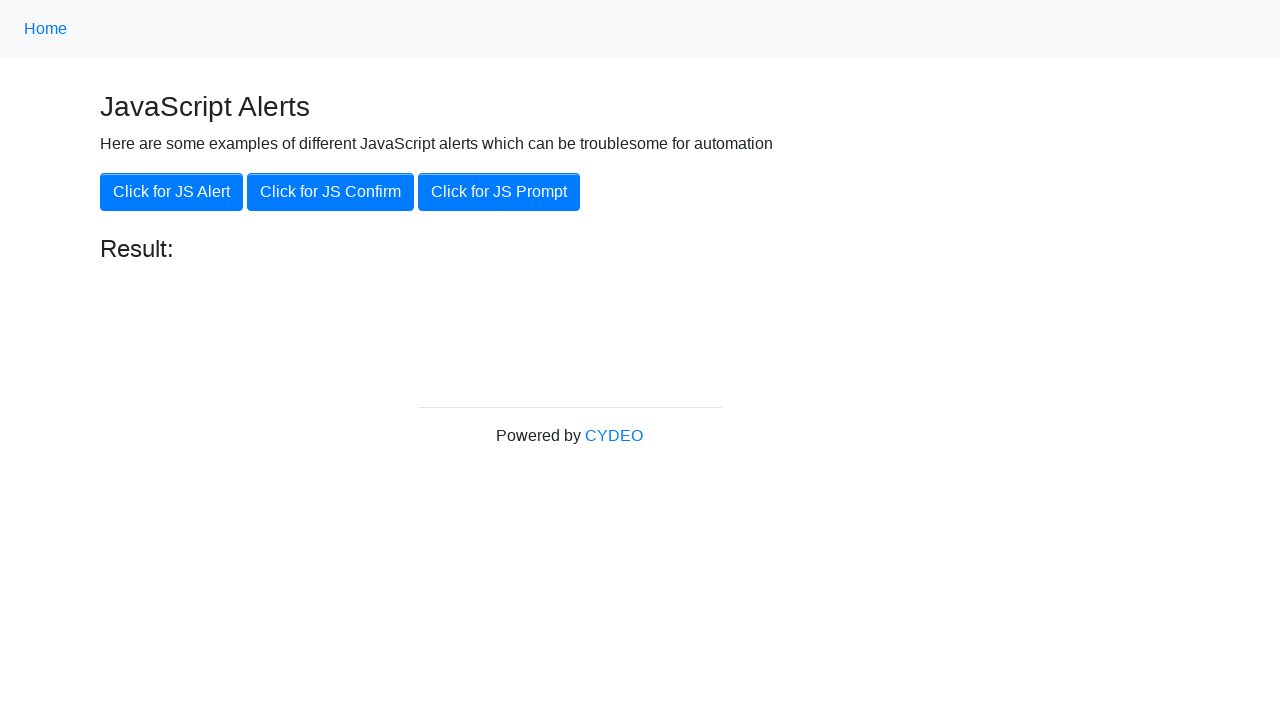

Clicked 'Click for JS Prompt' button to trigger initial prompt at (499, 192) on xpath=//button[@onclick='jsPrompt()']
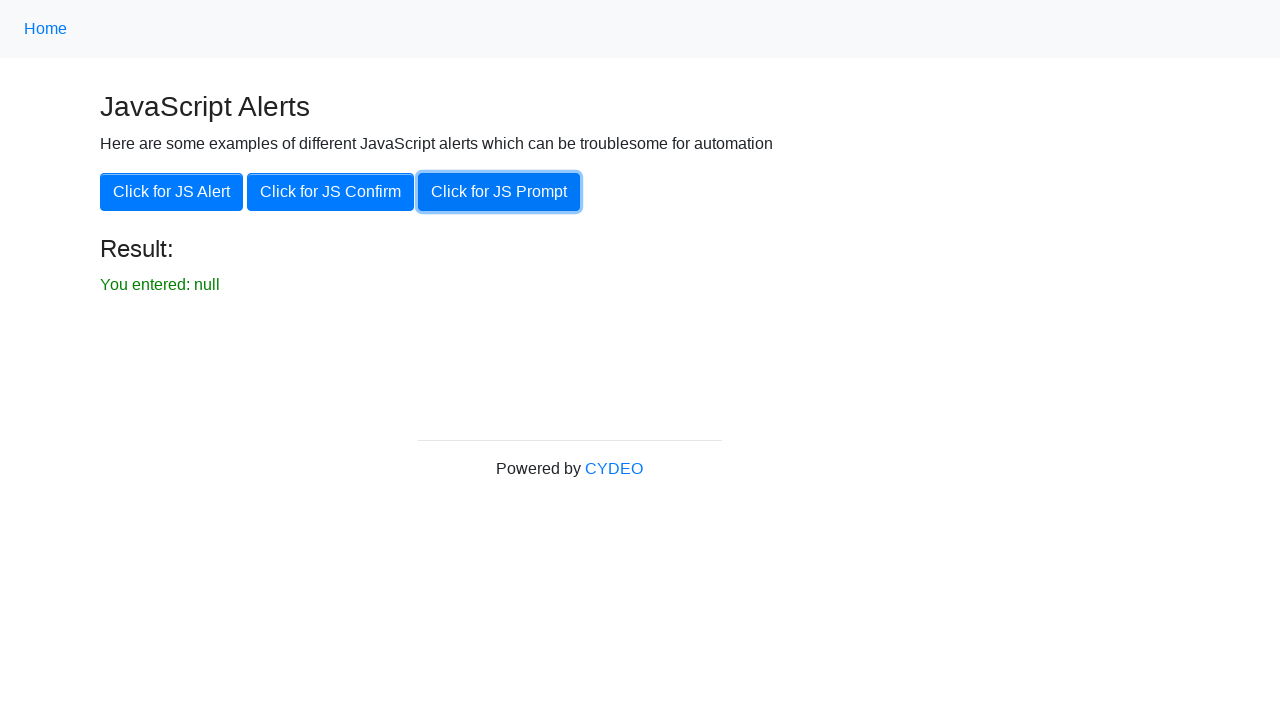

Set up dialog handler to accept prompt with 'hello' text
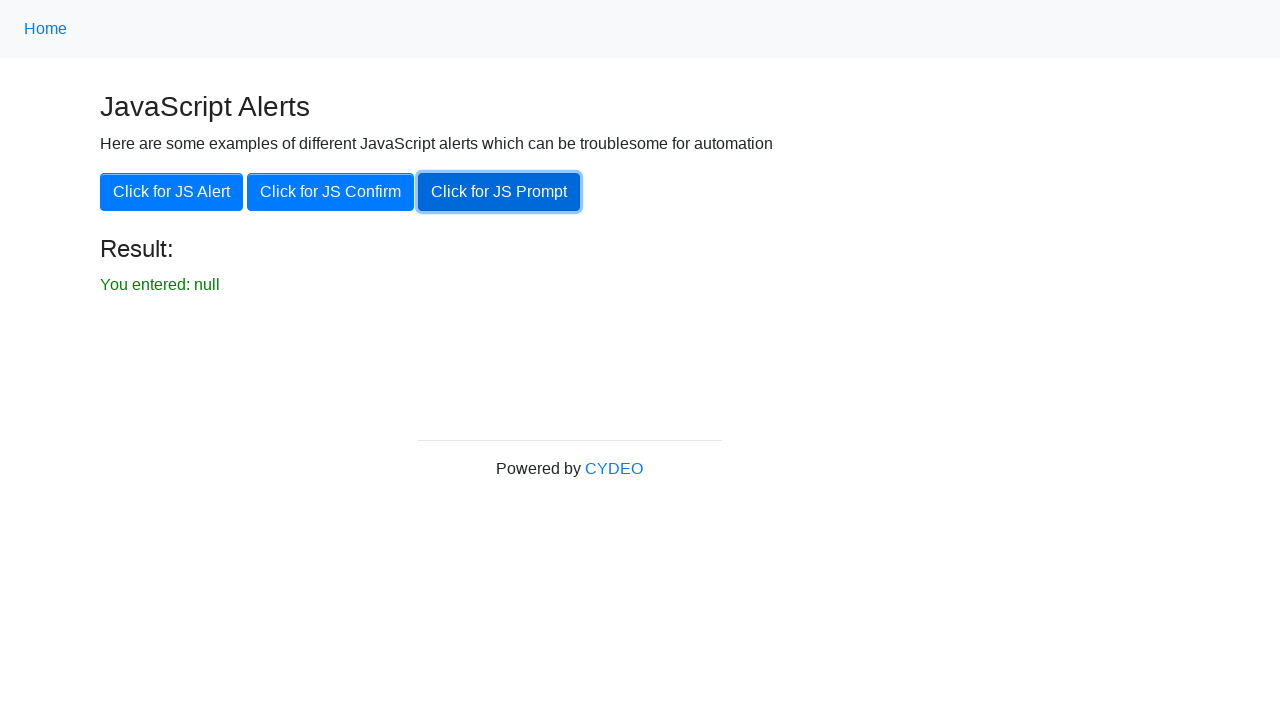

Re-clicked 'Click for JS Prompt' button with dialog handler ready at (499, 192) on xpath=//button[@onclick='jsPrompt()']
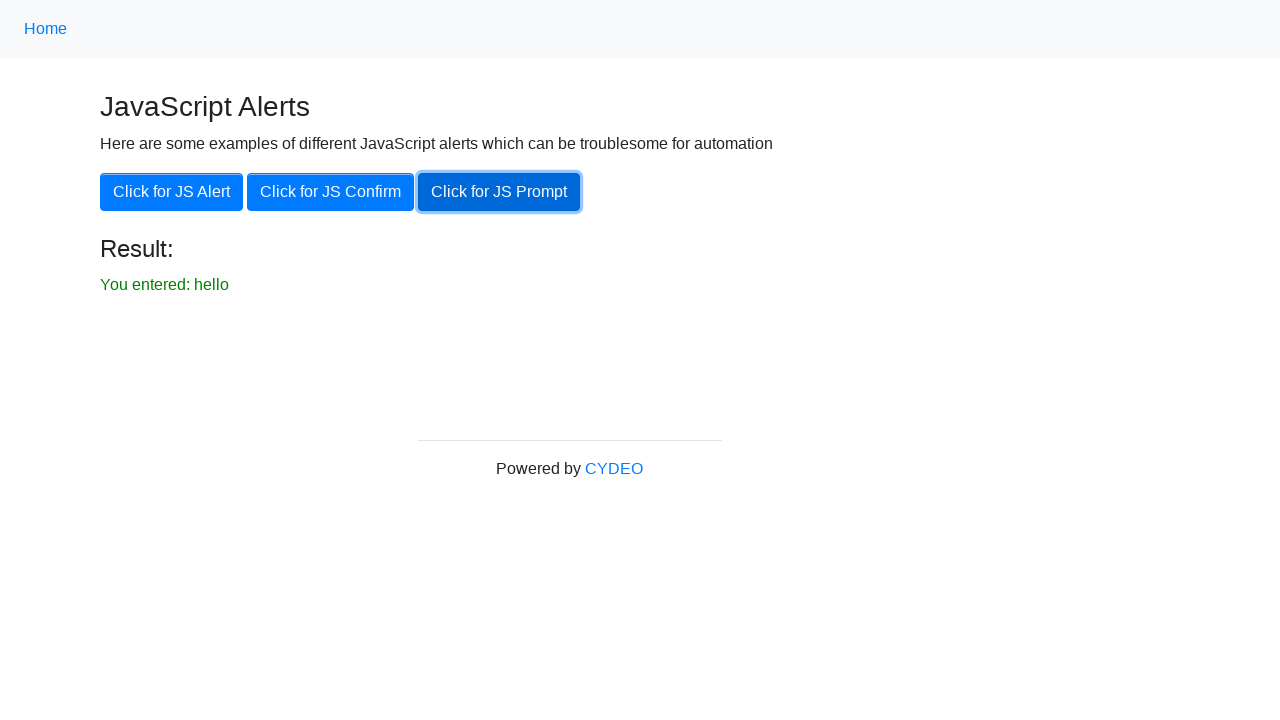

Result text element appeared on page
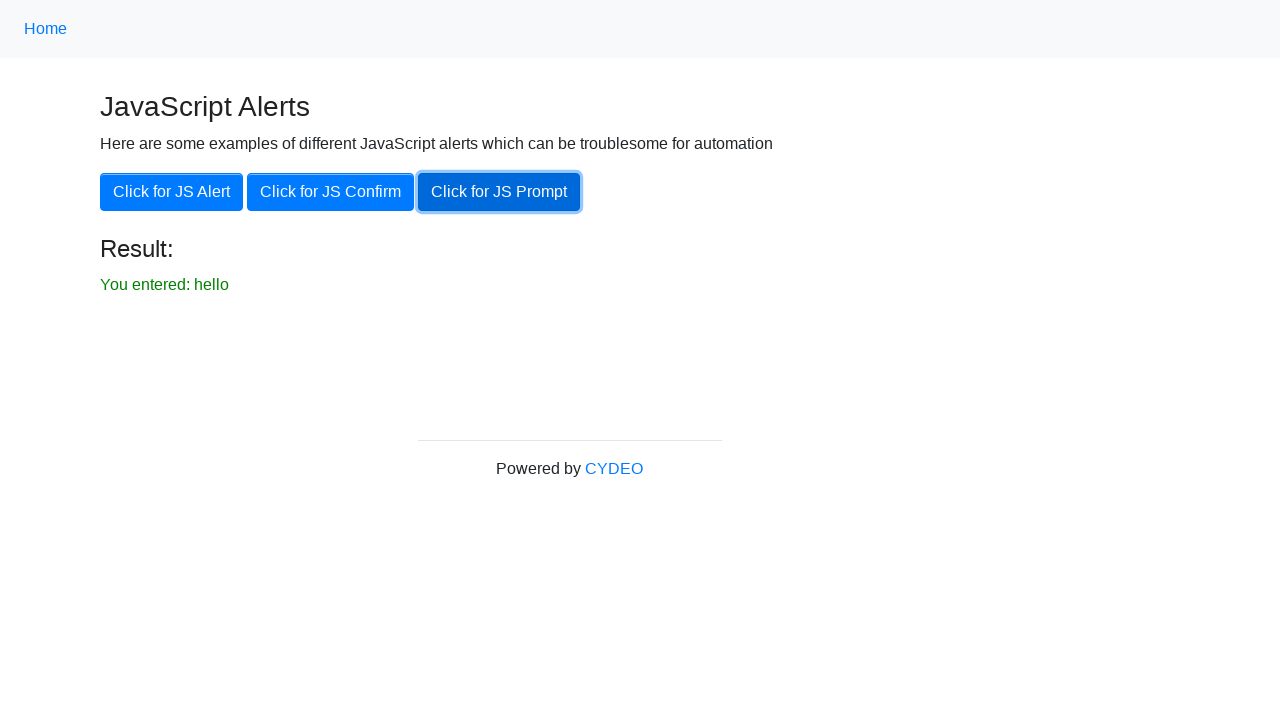

Retrieved result text: 'You entered: hello'
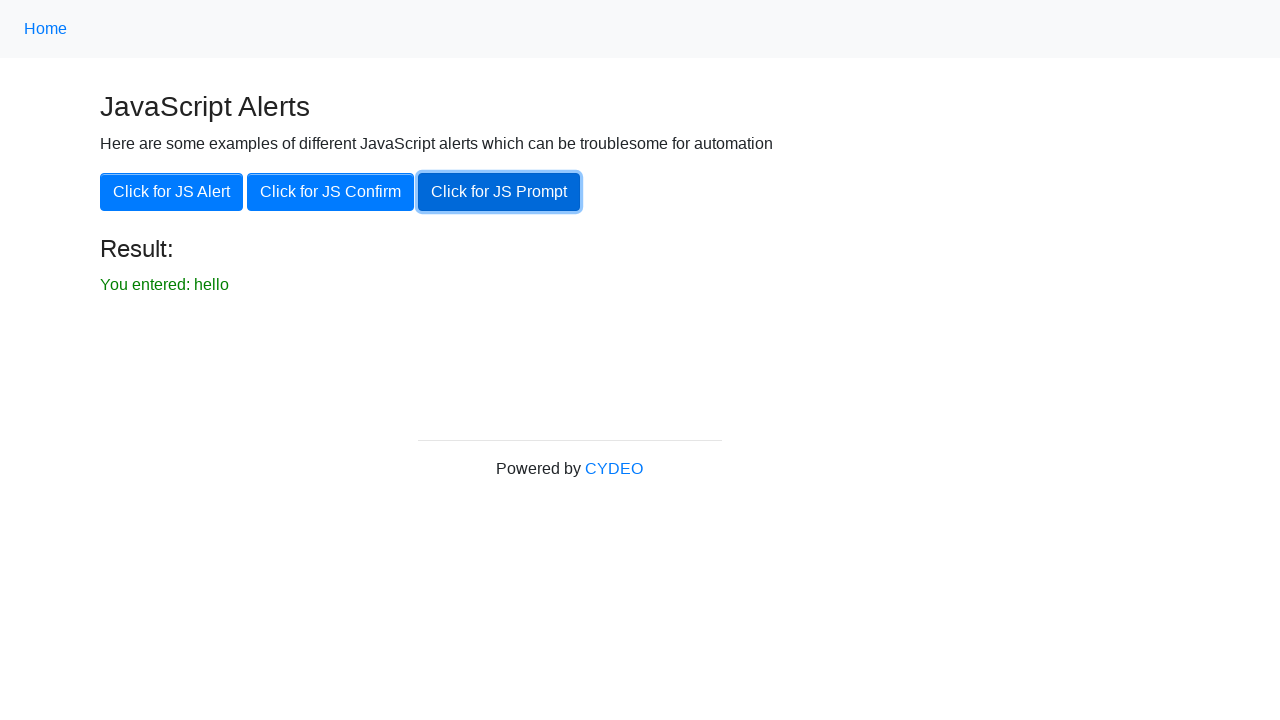

Verified result text matches expected 'You entered: hello'
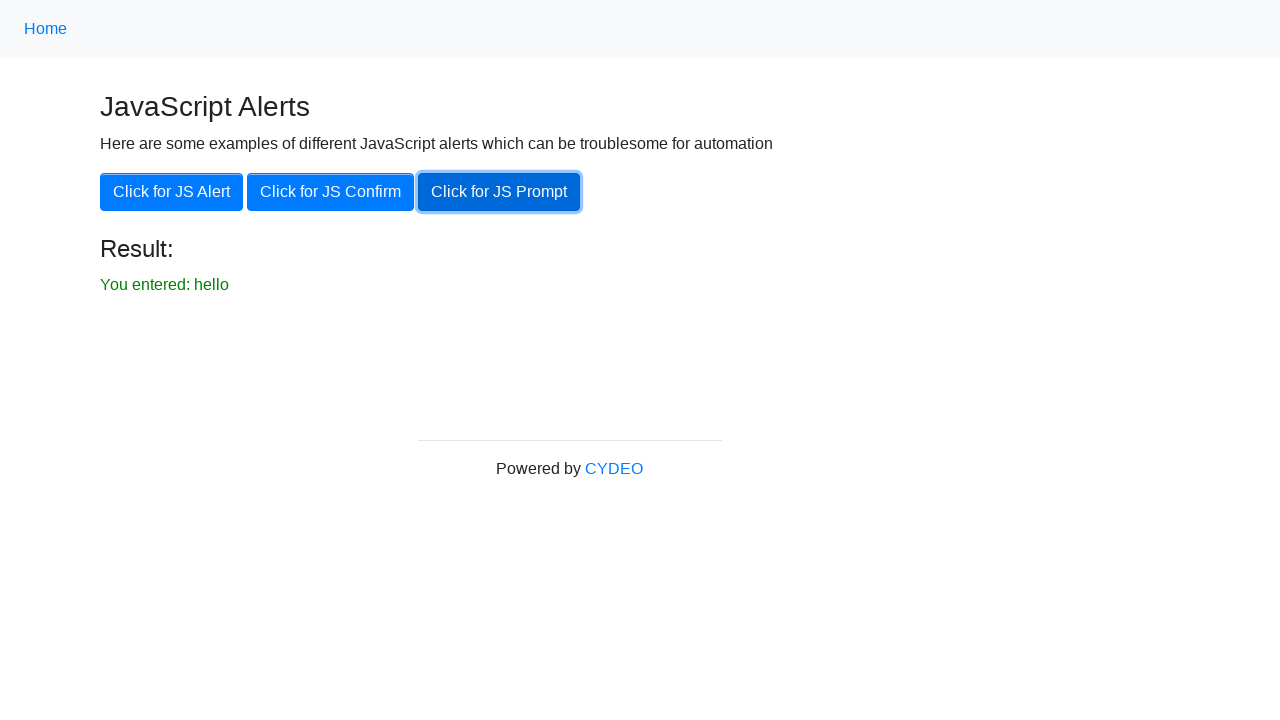

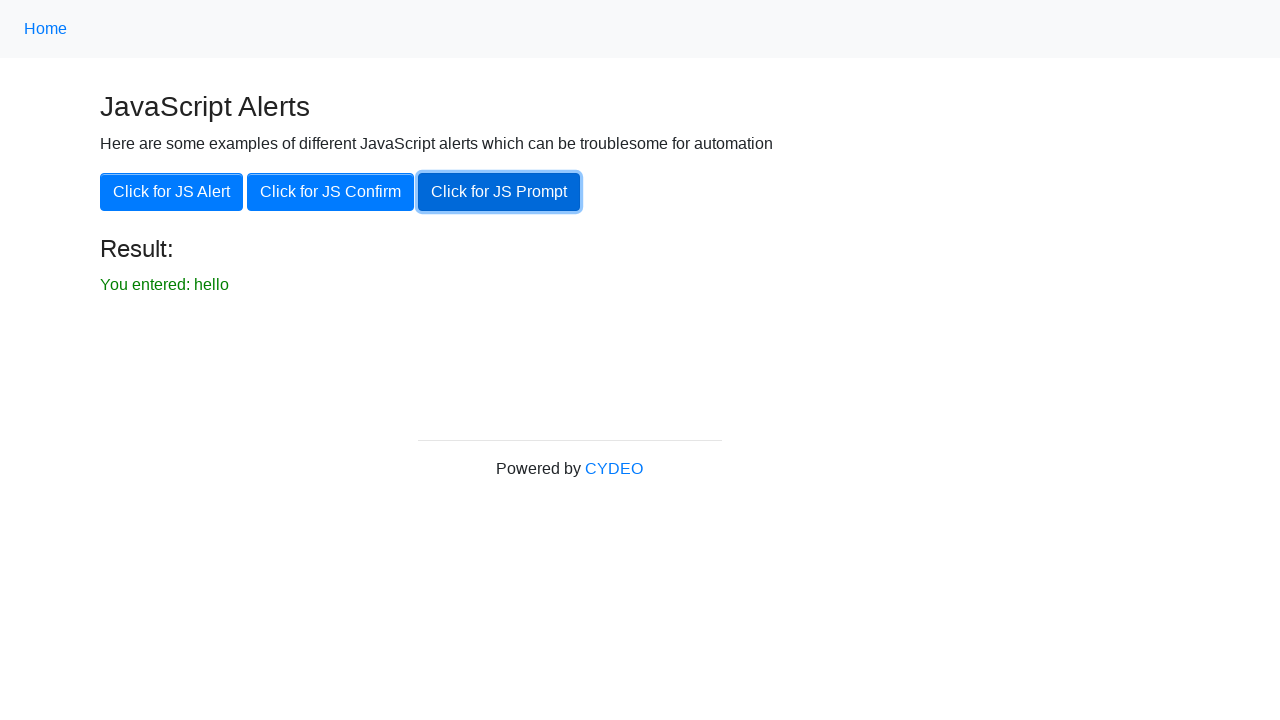